Navigates to the Testify Academy homepage and verifies that "EXPLORE COURSES" buttons are present on the page

Starting URL: https://academy.testifyltd.com

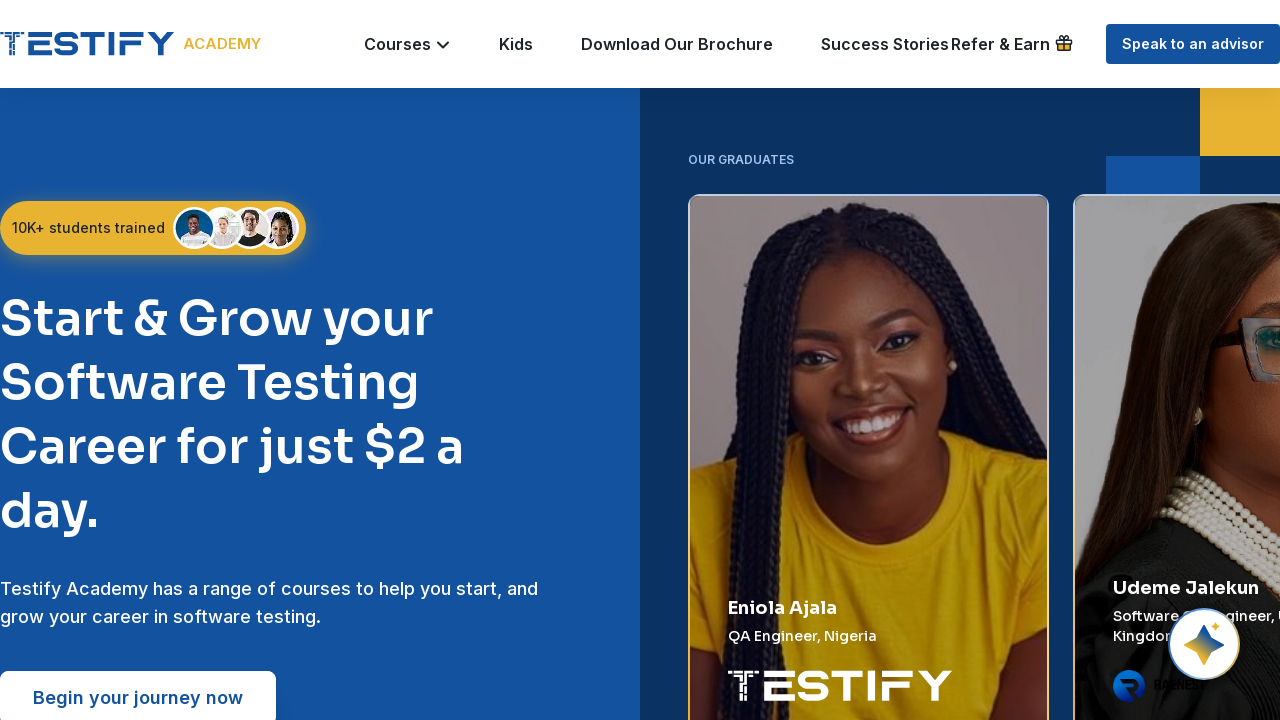

Navigated to Testify Academy homepage
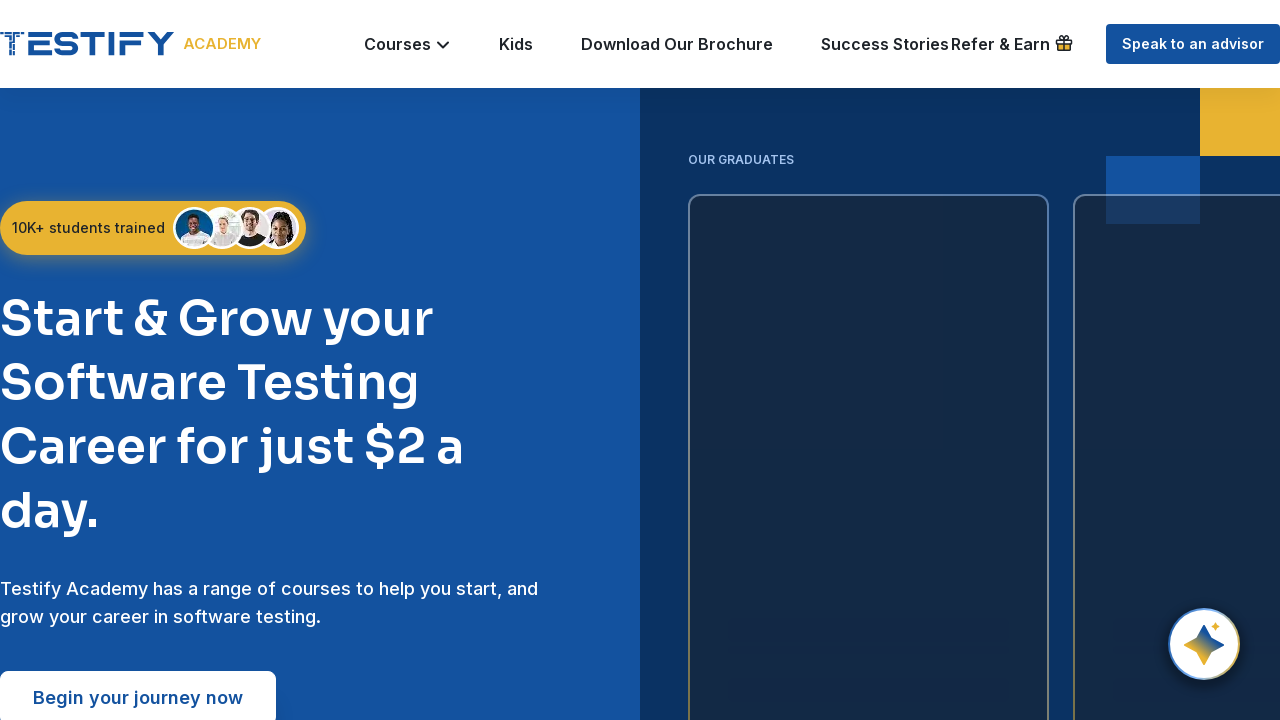

Page loaded and network idle
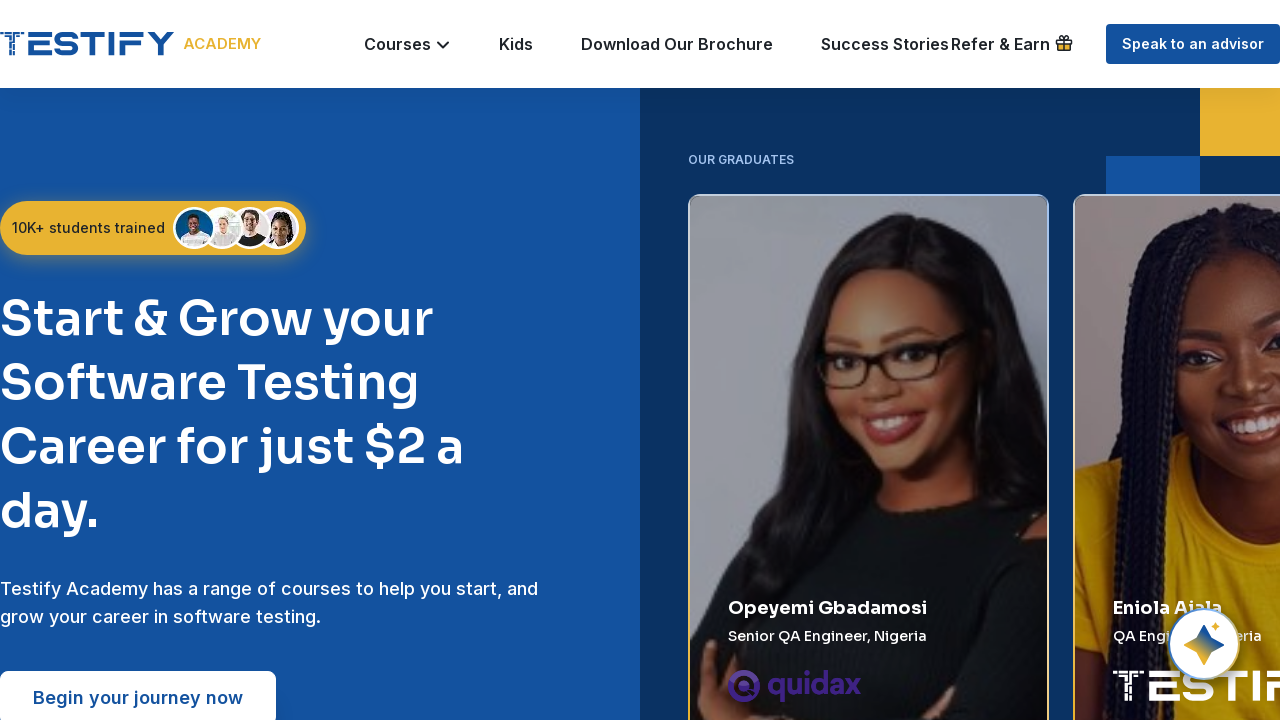

Waited for EXPLORE COURSES buttons to appear
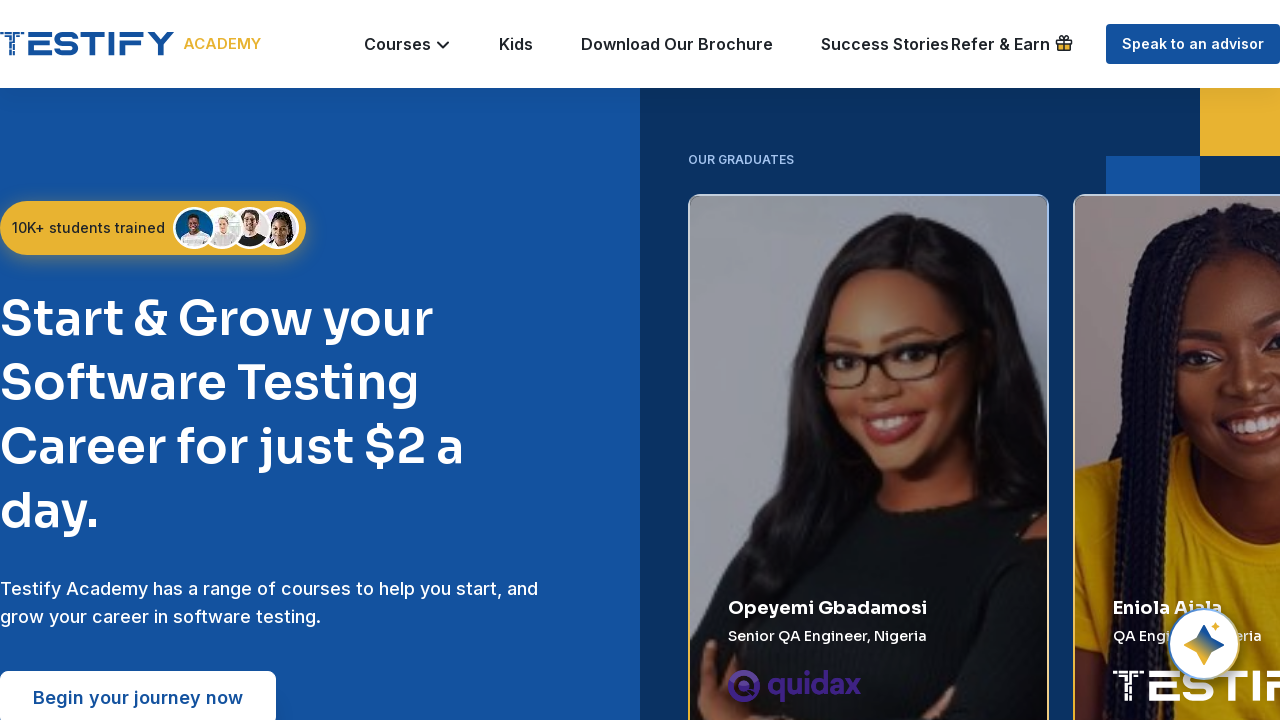

Located all EXPLORE COURSES button elements
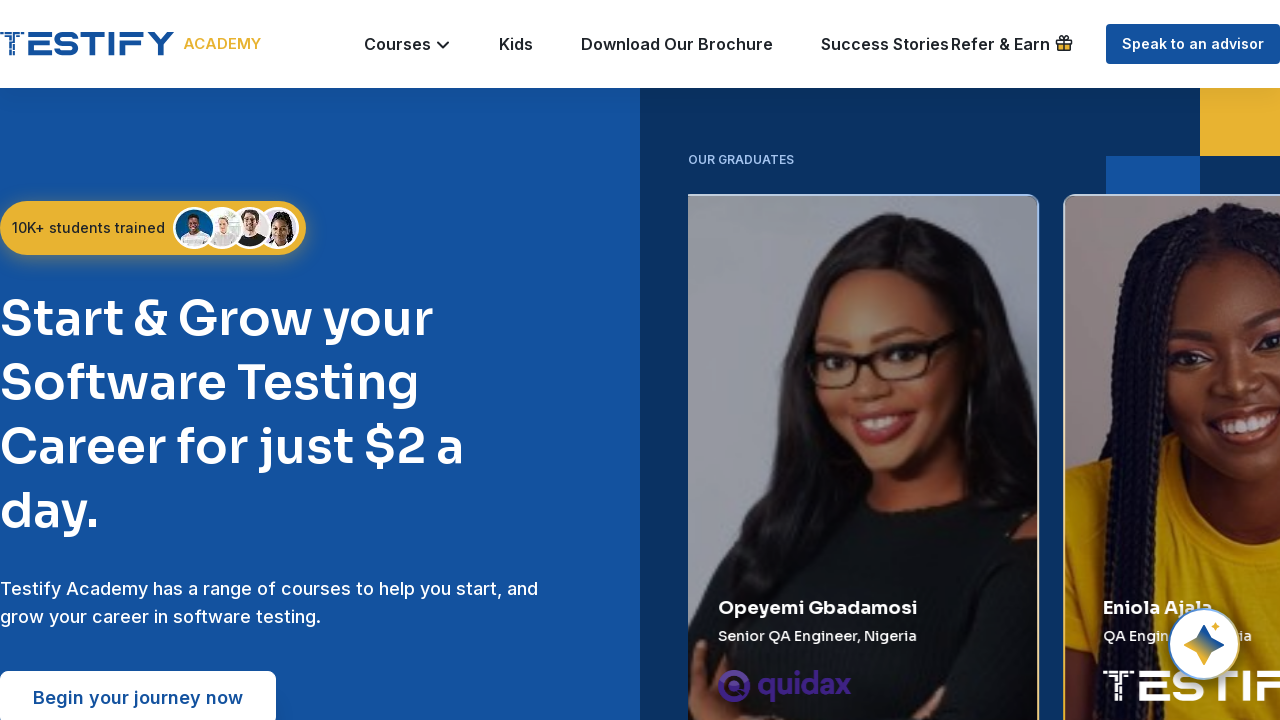

Counted EXPLORE COURSES buttons: 1 button(s) found
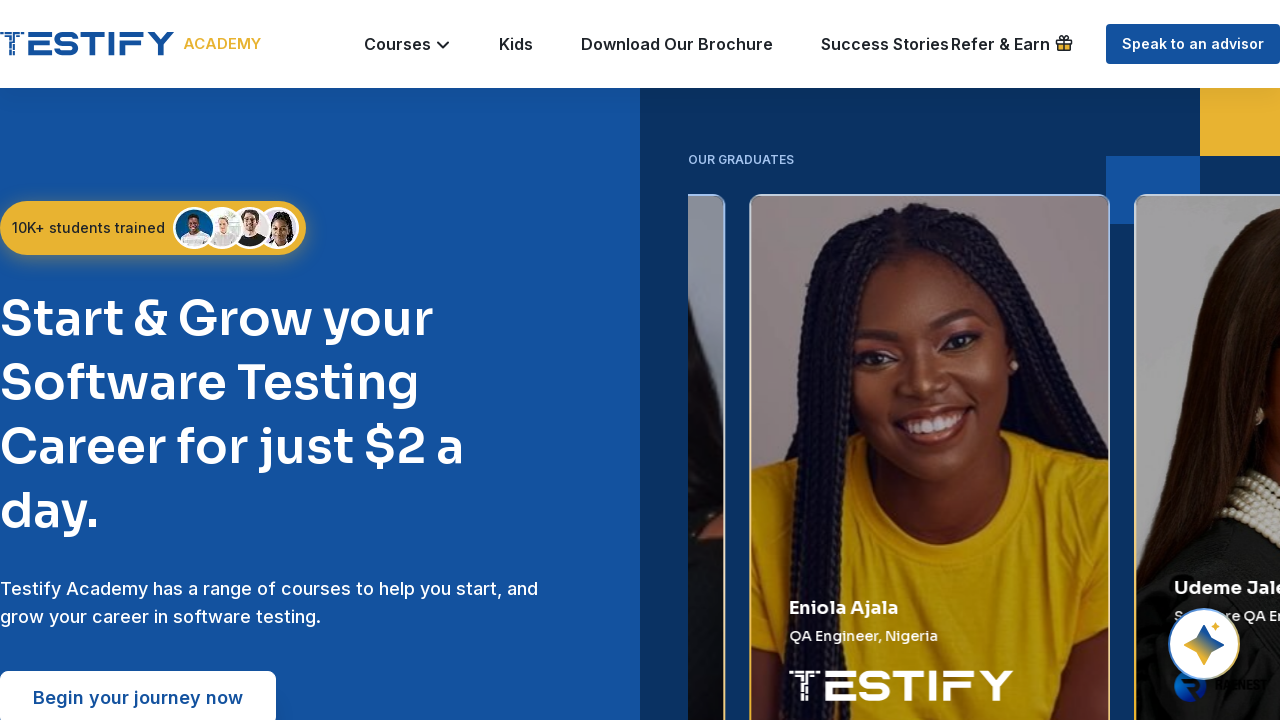

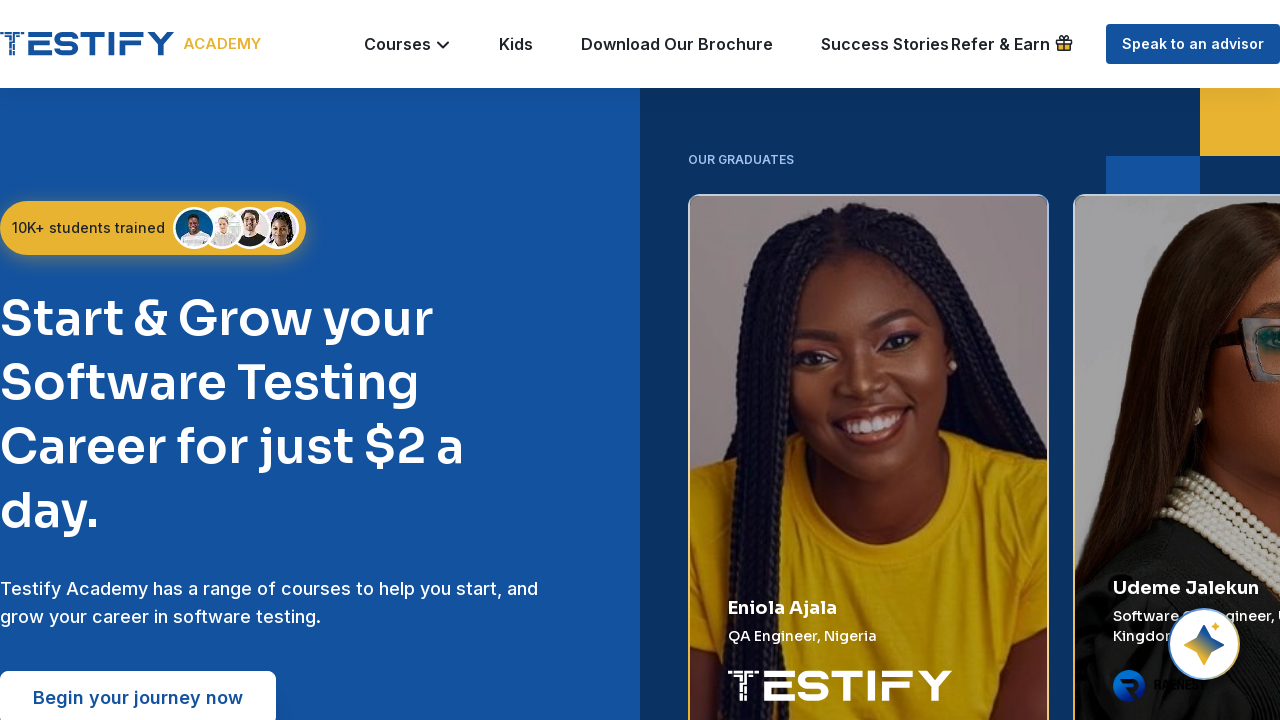